Tests calculator addition by entering two numbers, selecting the addition operator, and verifying the result

Starting URL: http://juliemr.github.io/protractor-demo/

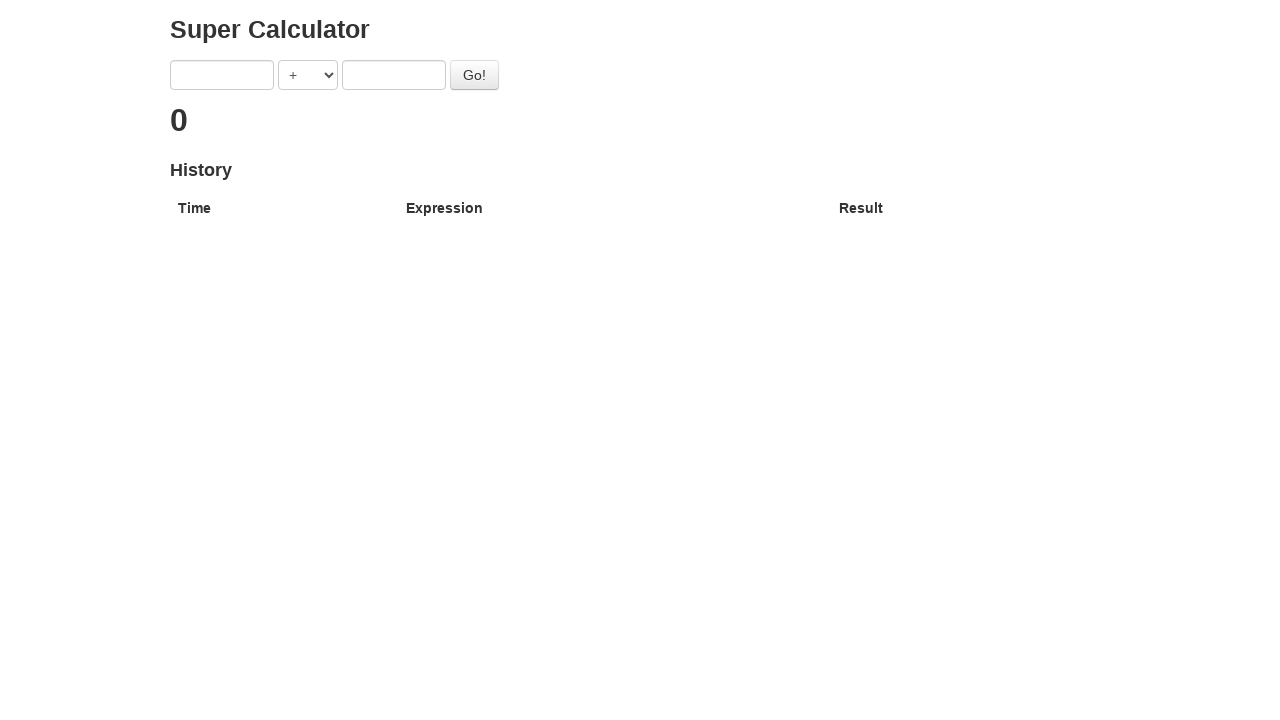

Navigated to calculator demo page
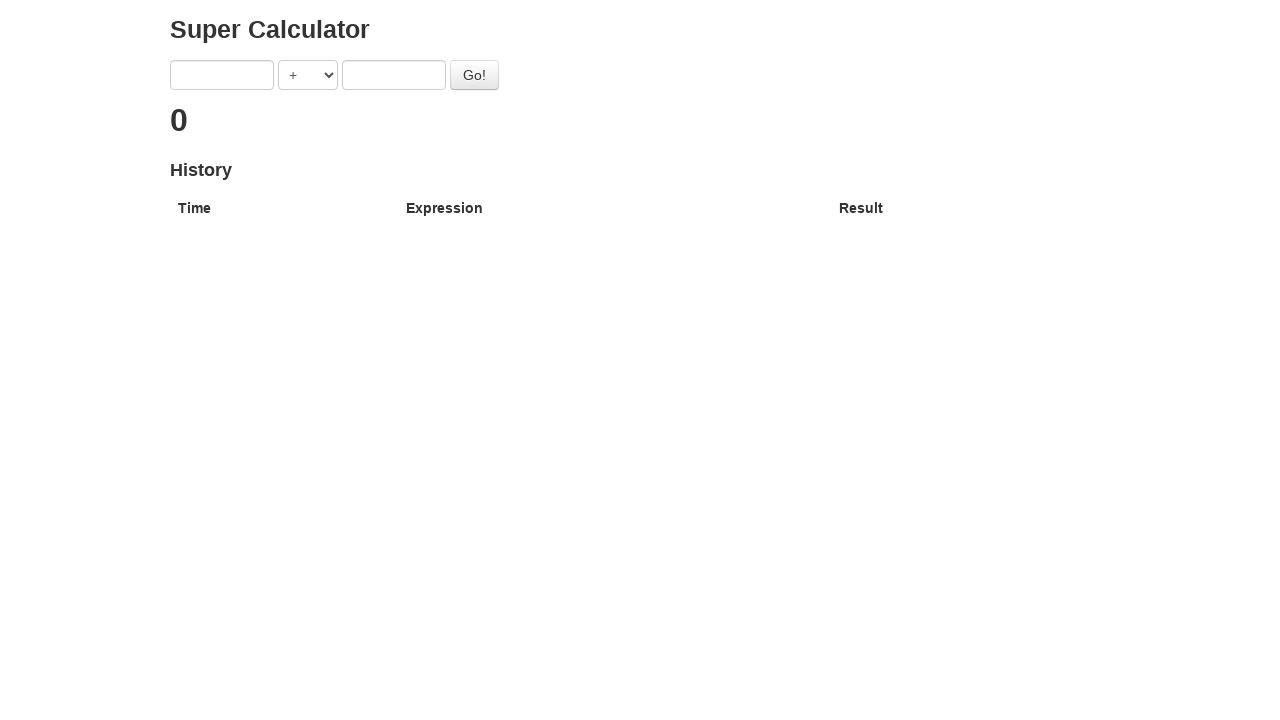

Entered first number: 40 on input[ng-model='first']
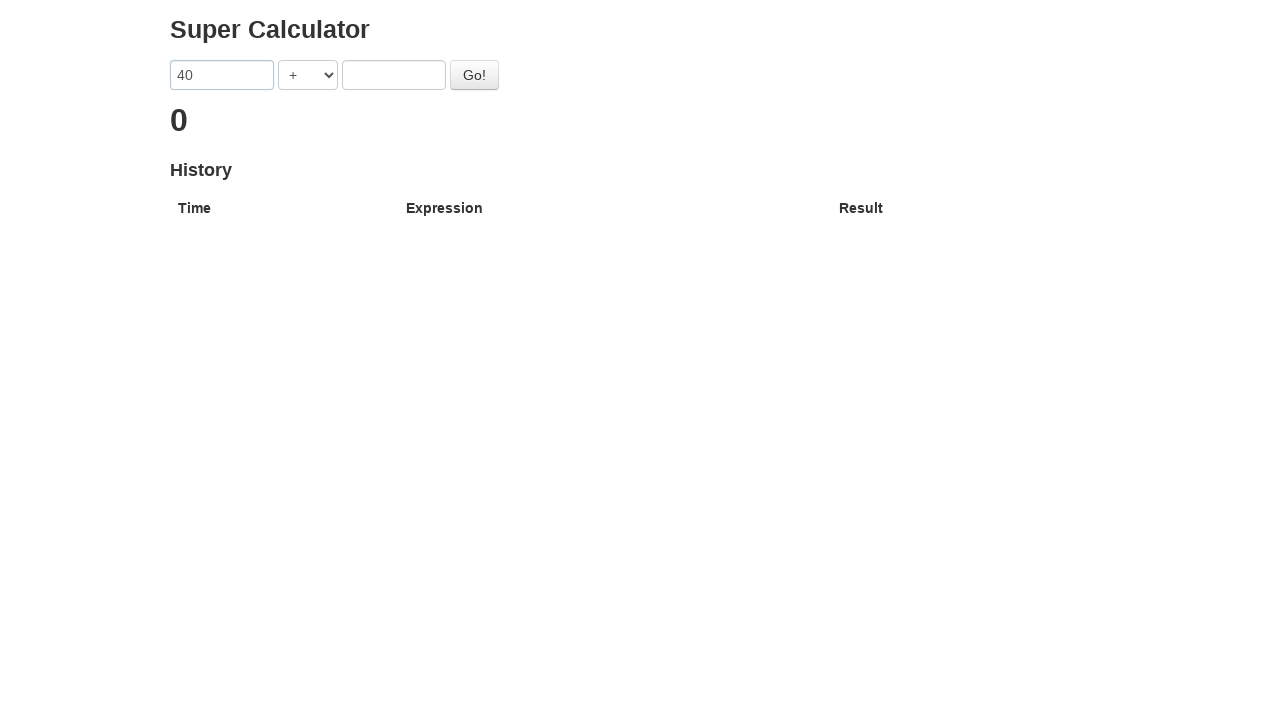

Entered second number: 2 on input[ng-model='second']
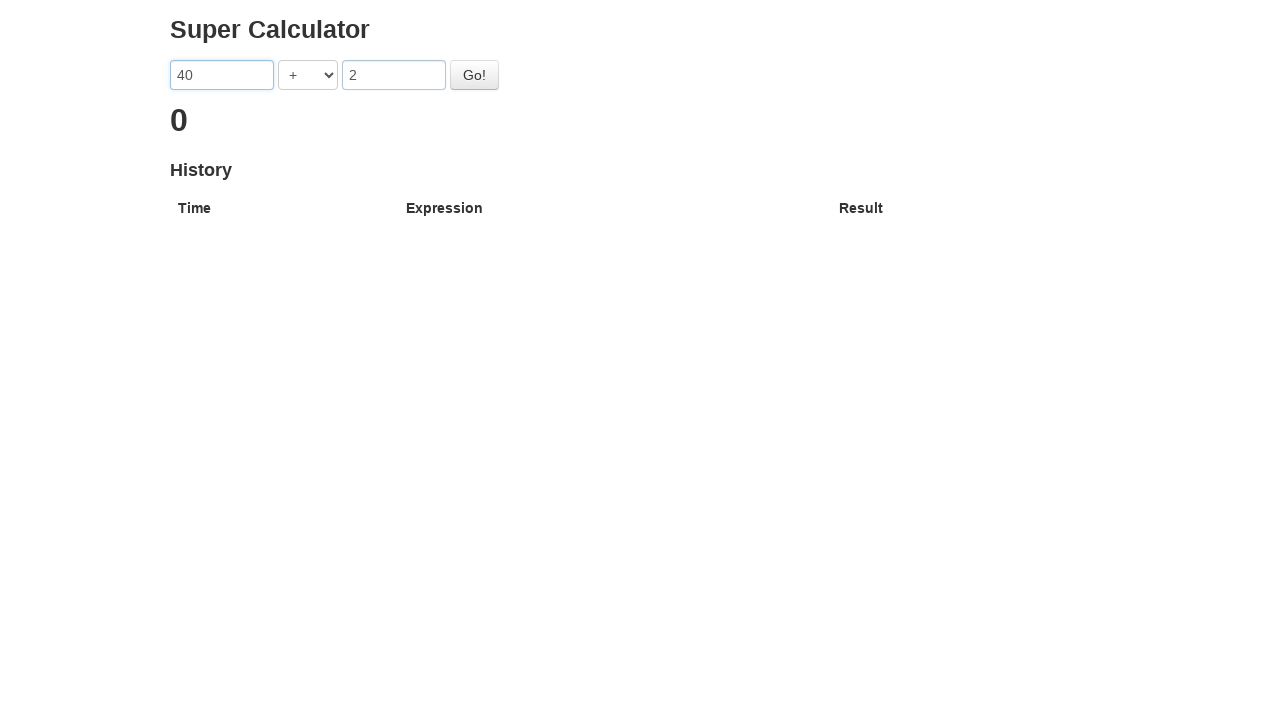

Selected addition operator on select[ng-model='operator']
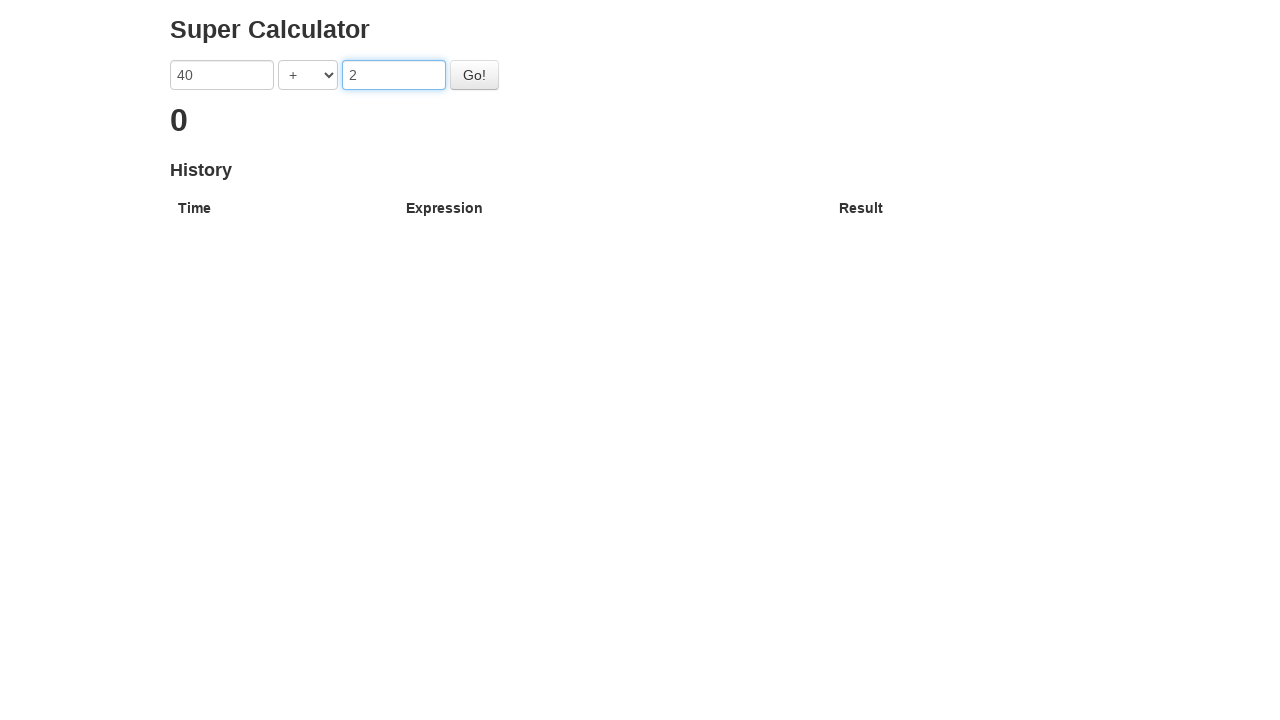

Clicked Go button to calculate at (474, 75) on button:has-text('Go!')
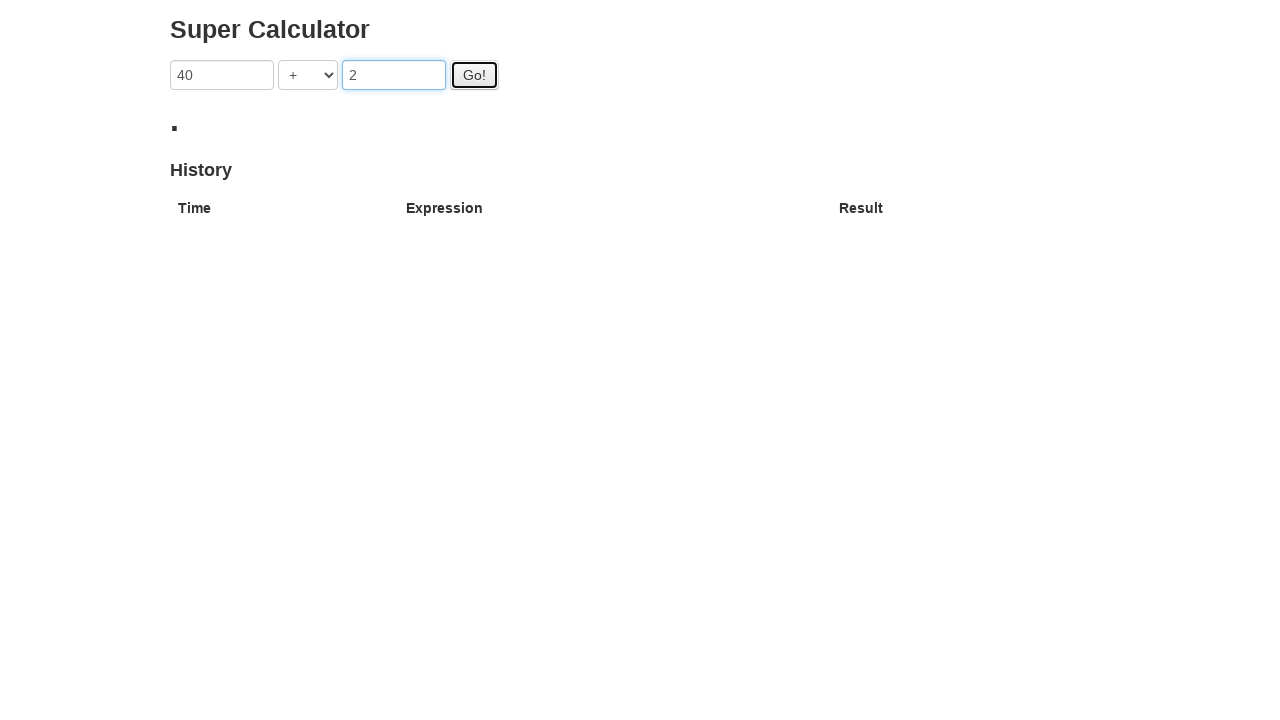

Verified result of 40 + 2 = 42 displayed
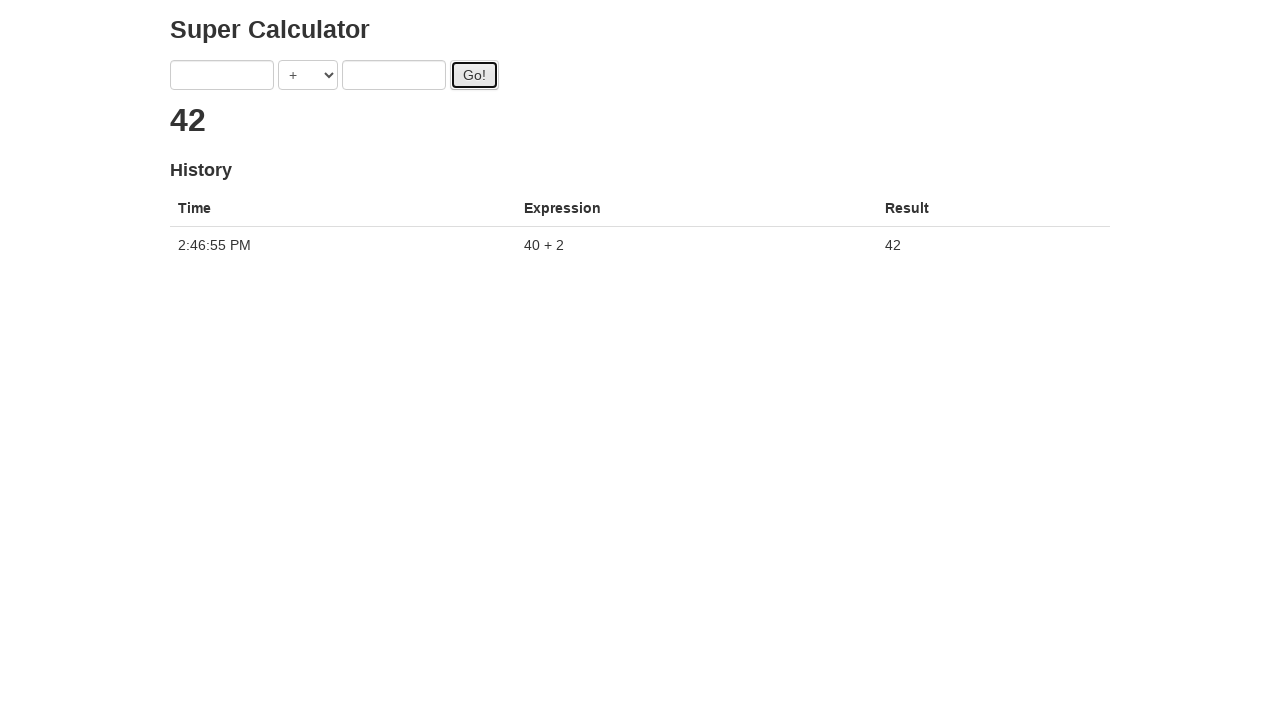

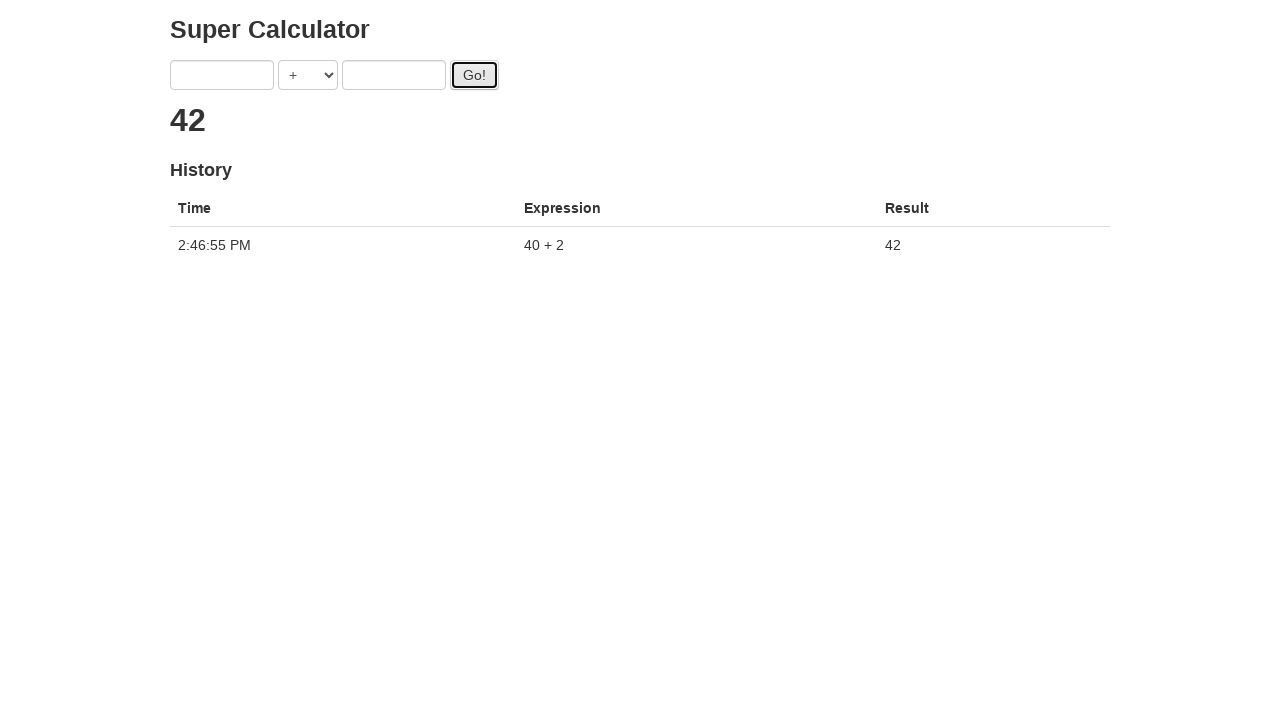